Tests dropdown functionality by selecting options using index, value, and visible text methods, then verifies the dropdown contains the expected number of options.

Starting URL: https://the-internet.herokuapp.com/dropdown

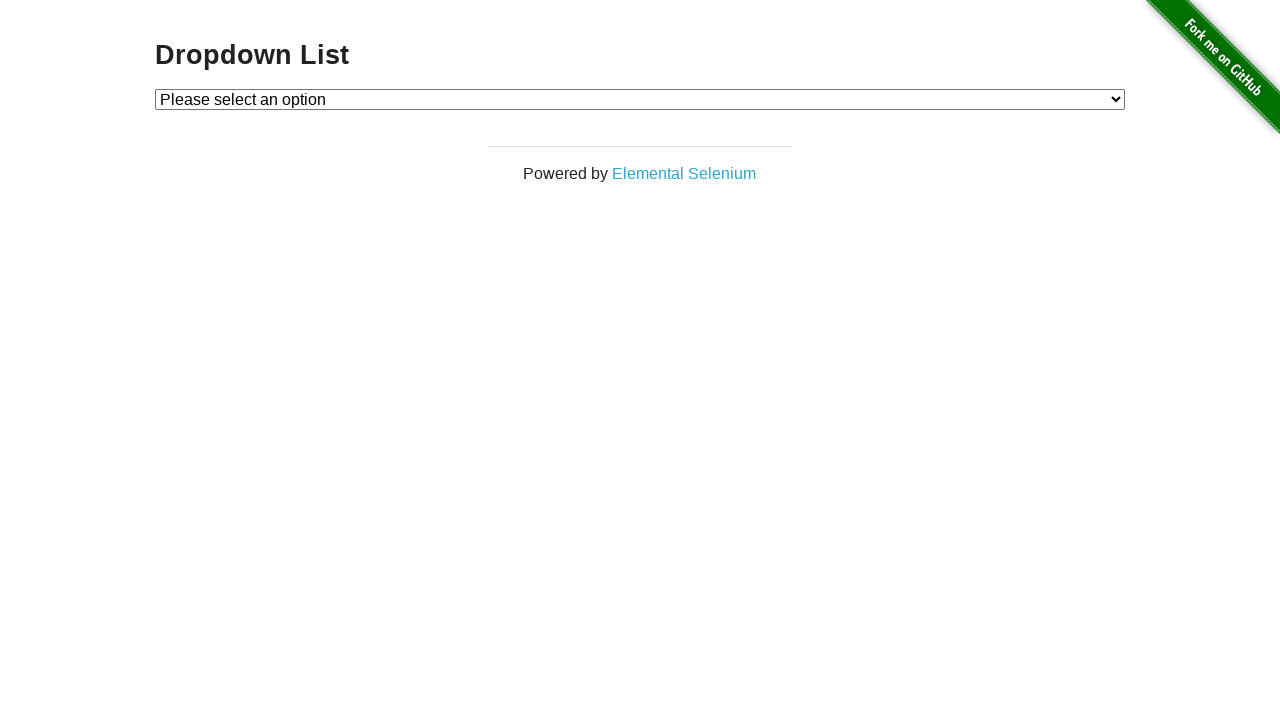

Selected Option 1 by index (index=1) on #dropdown
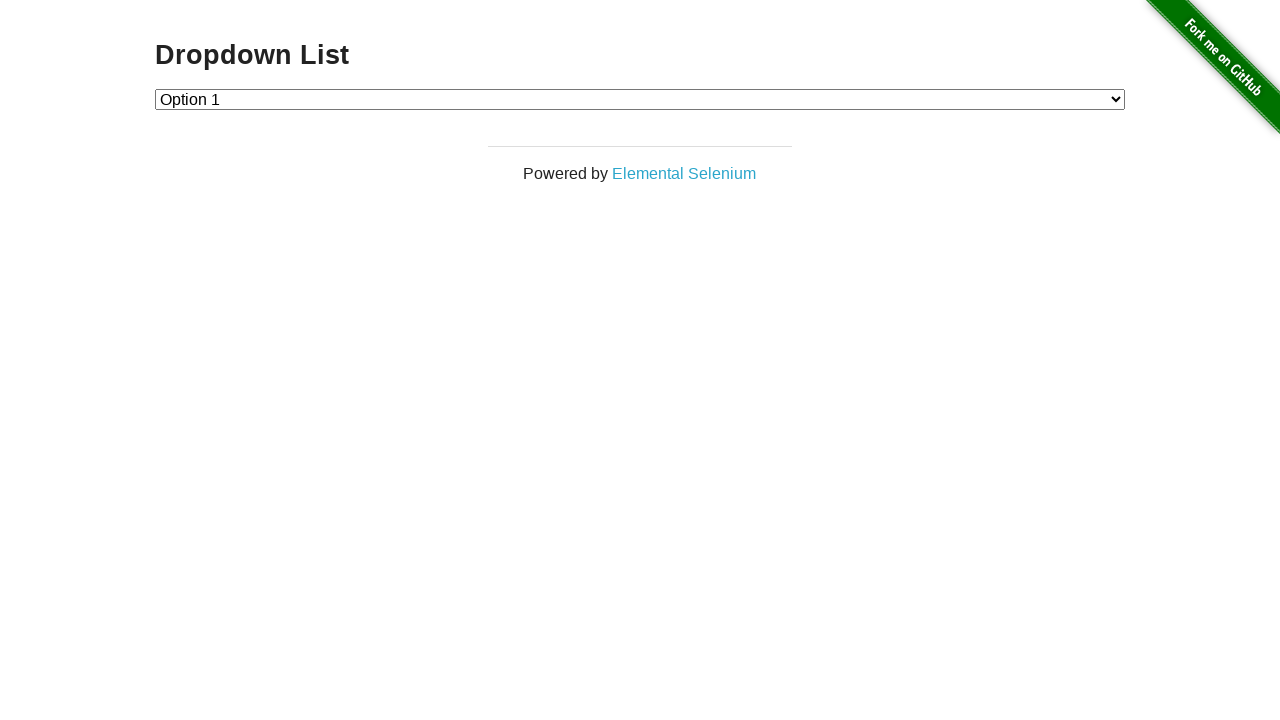

Selected Option 2 by value on #dropdown
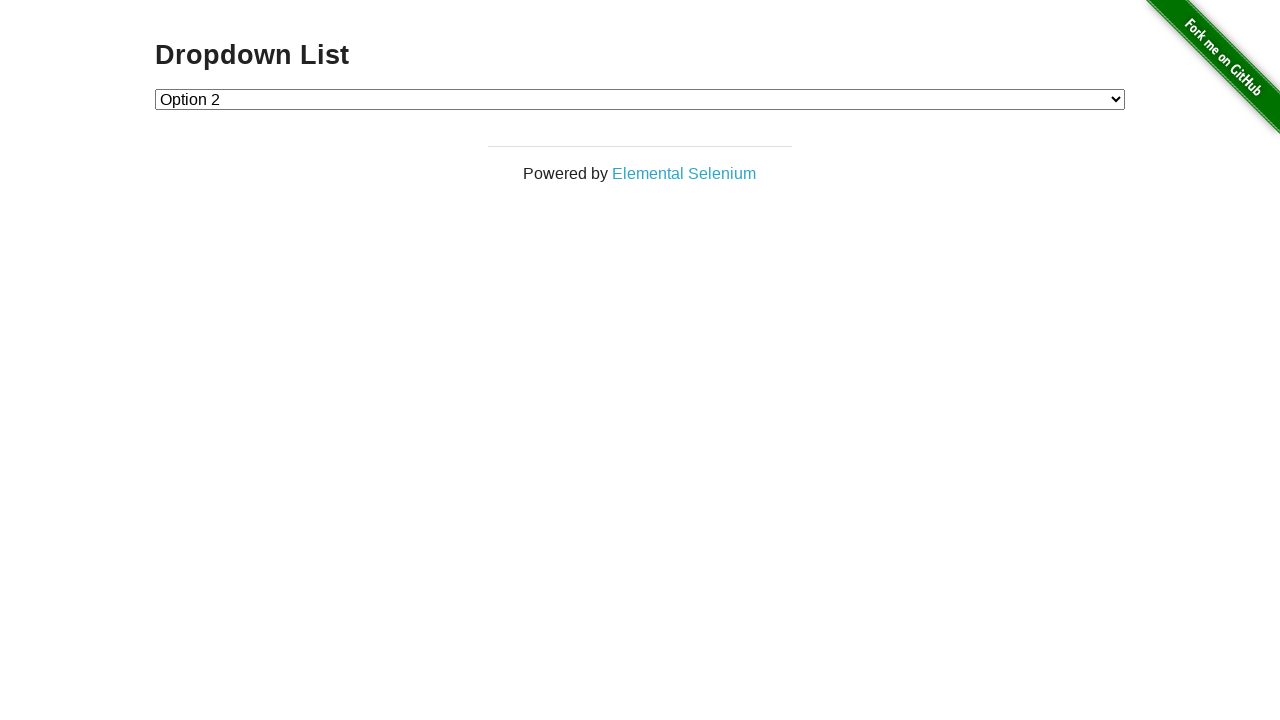

Selected Option 1 by visible text label on #dropdown
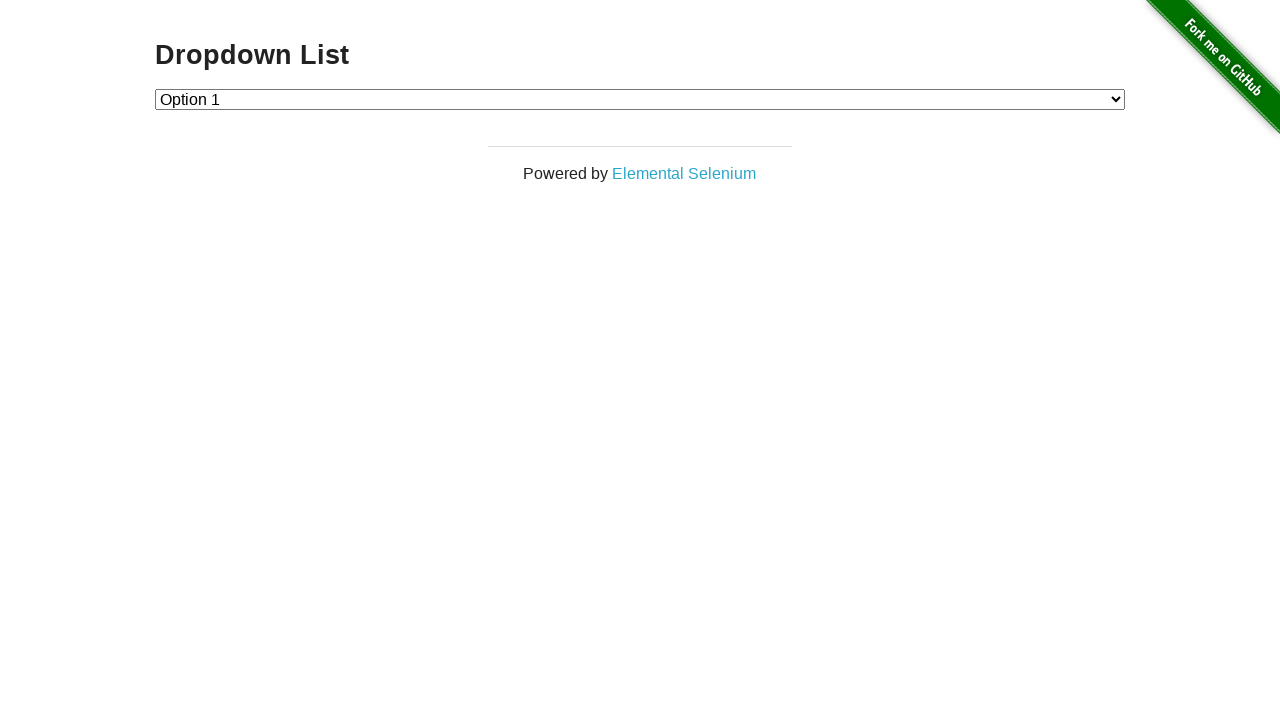

Dropdown element is visible and exists
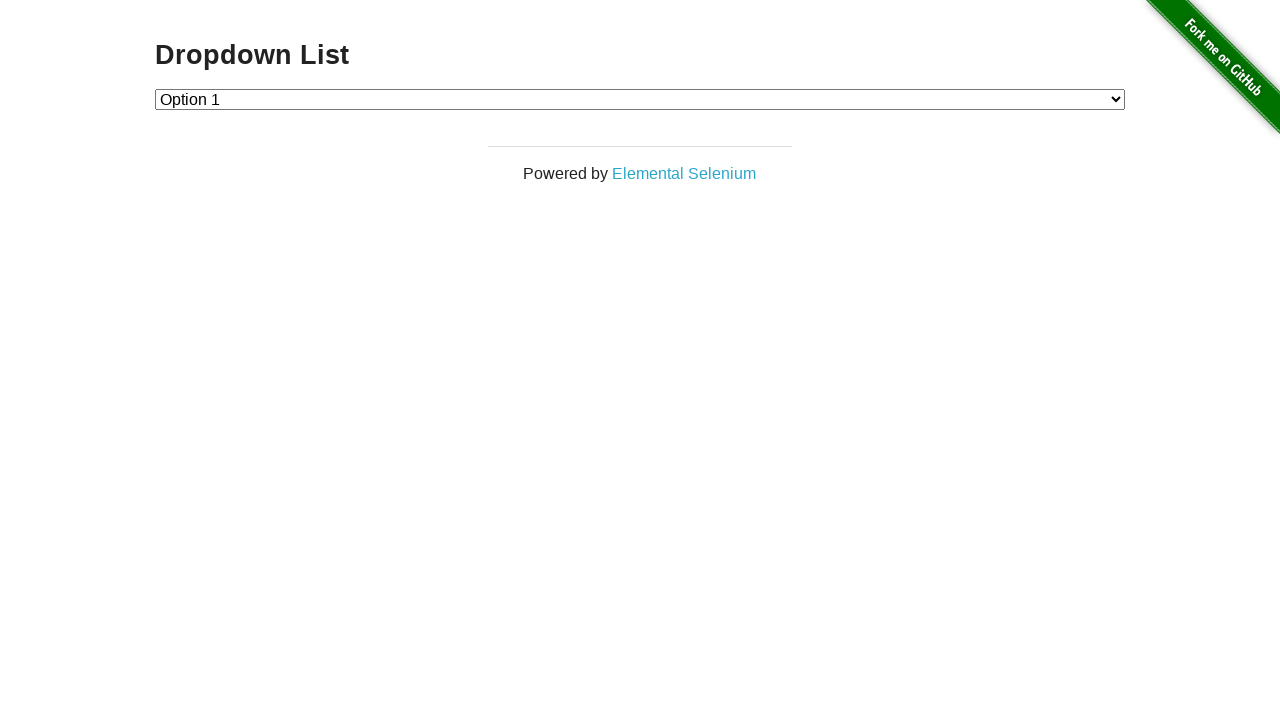

Counted 3 options in dropdown
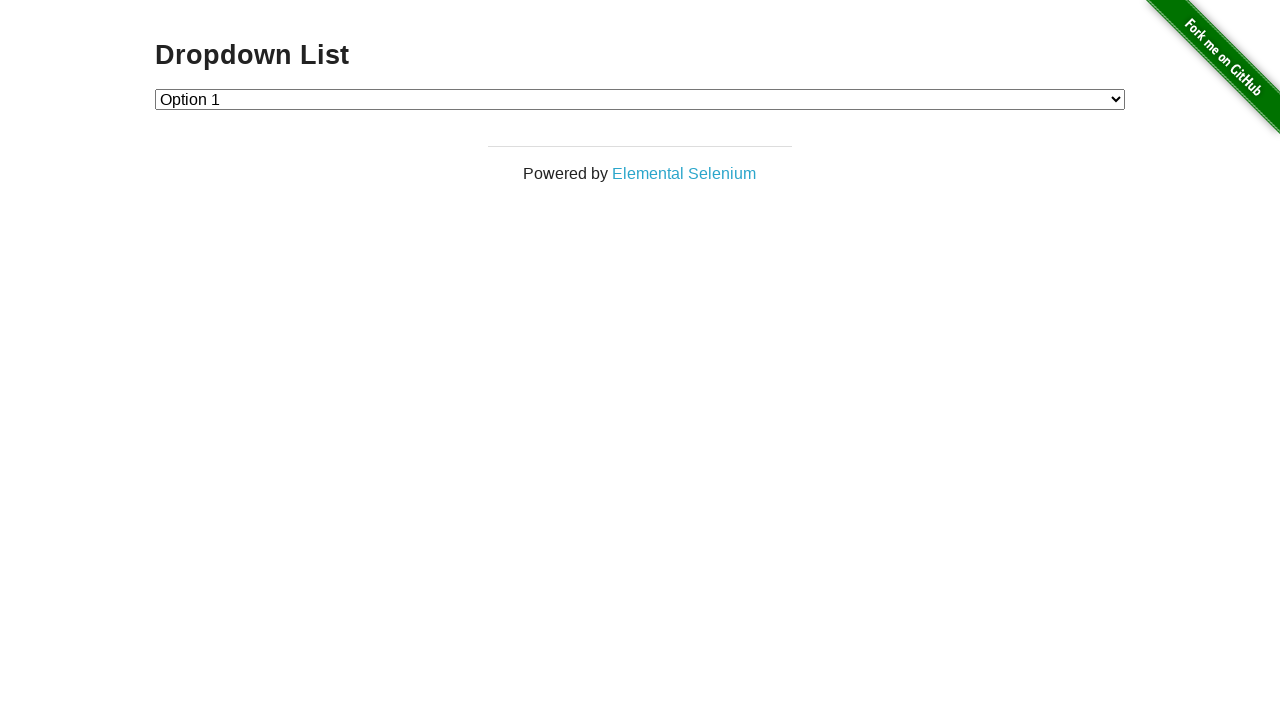

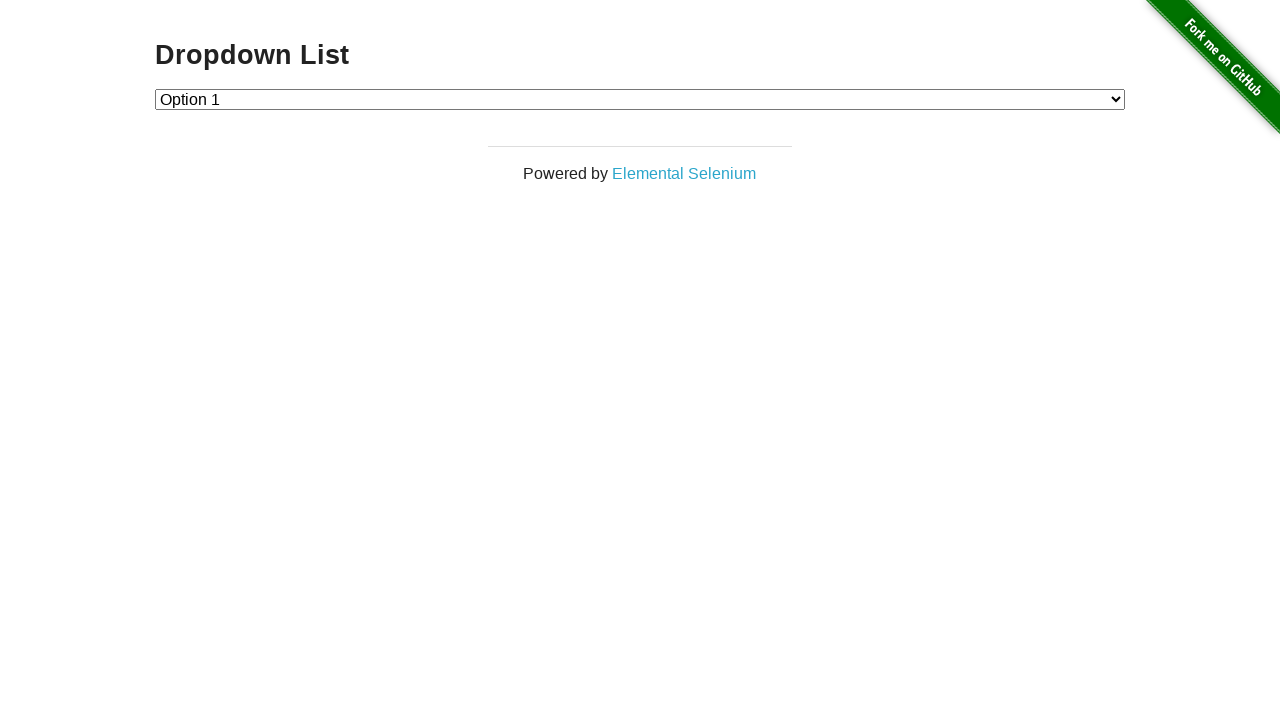